Tests clicking the NNsight link and verifies it opens the correct GitHub URL

Starting URL: https://neuronpedia.org/gemma-scope#learn

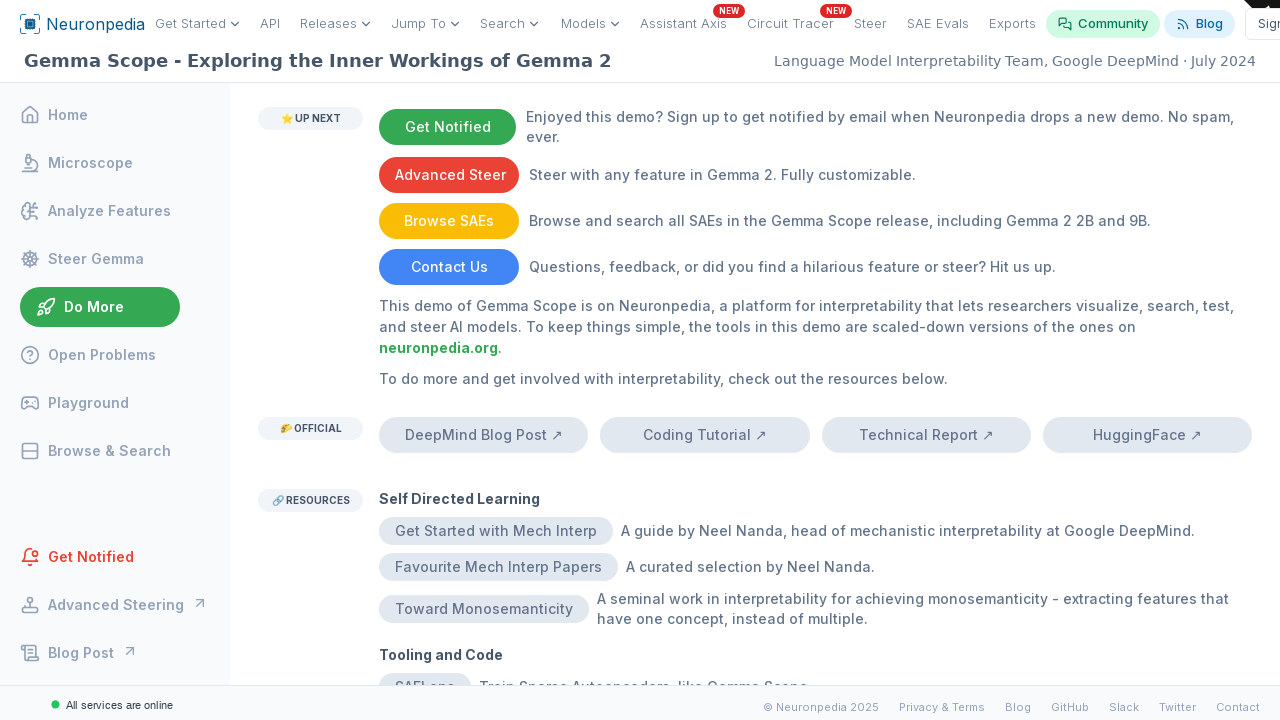

Clicked NNsight link and popup opened at (424, 384) on internal:text="NNsight"i
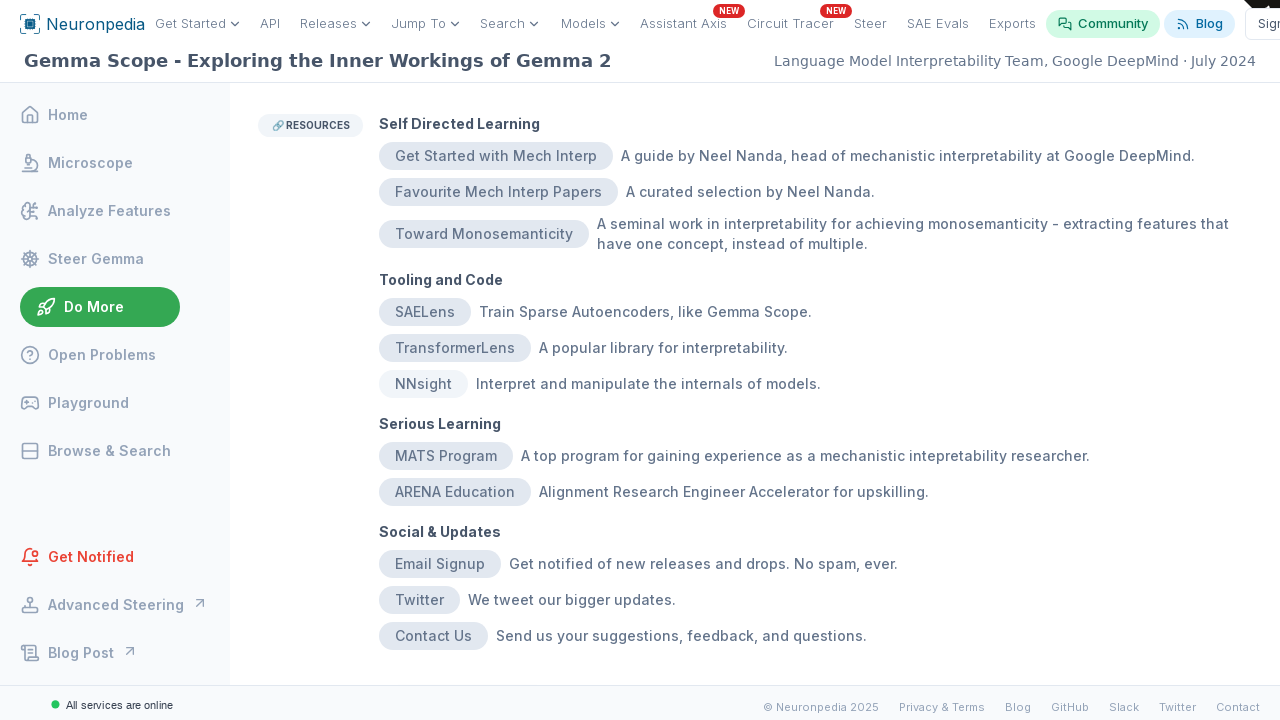

Captured new popup page object
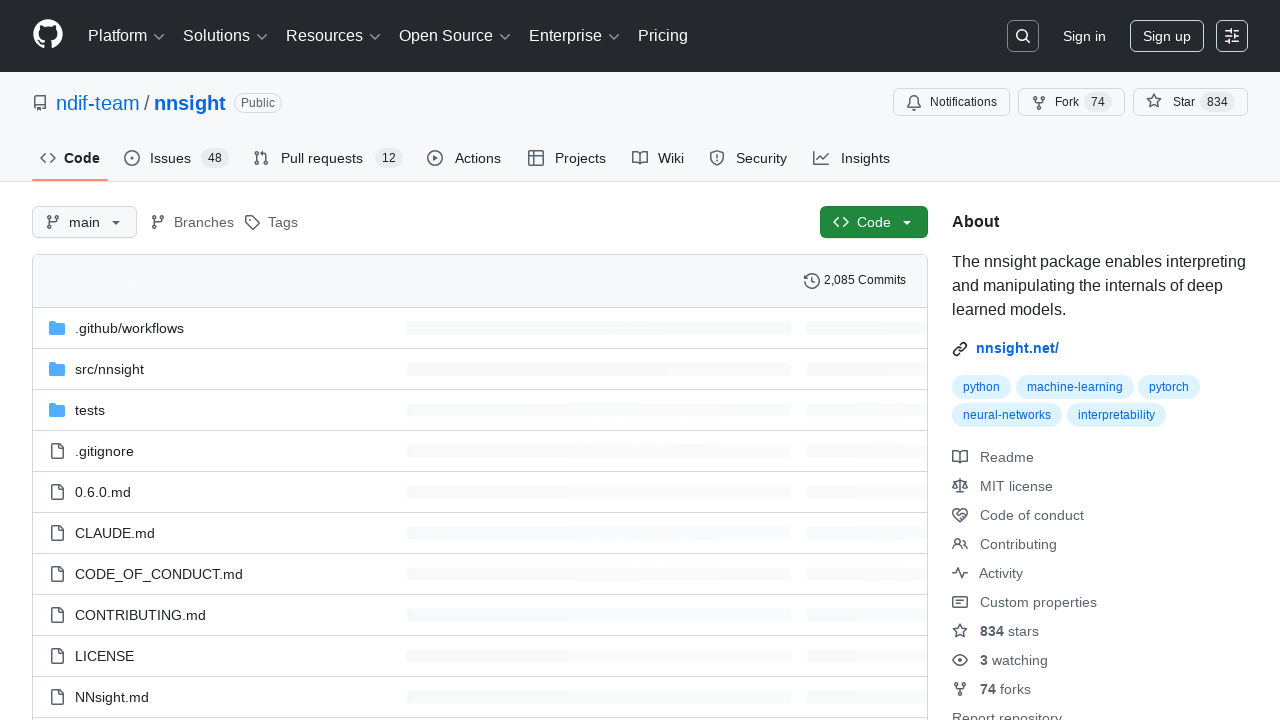

Verified new page navigated to GitHub NNsight repository URL
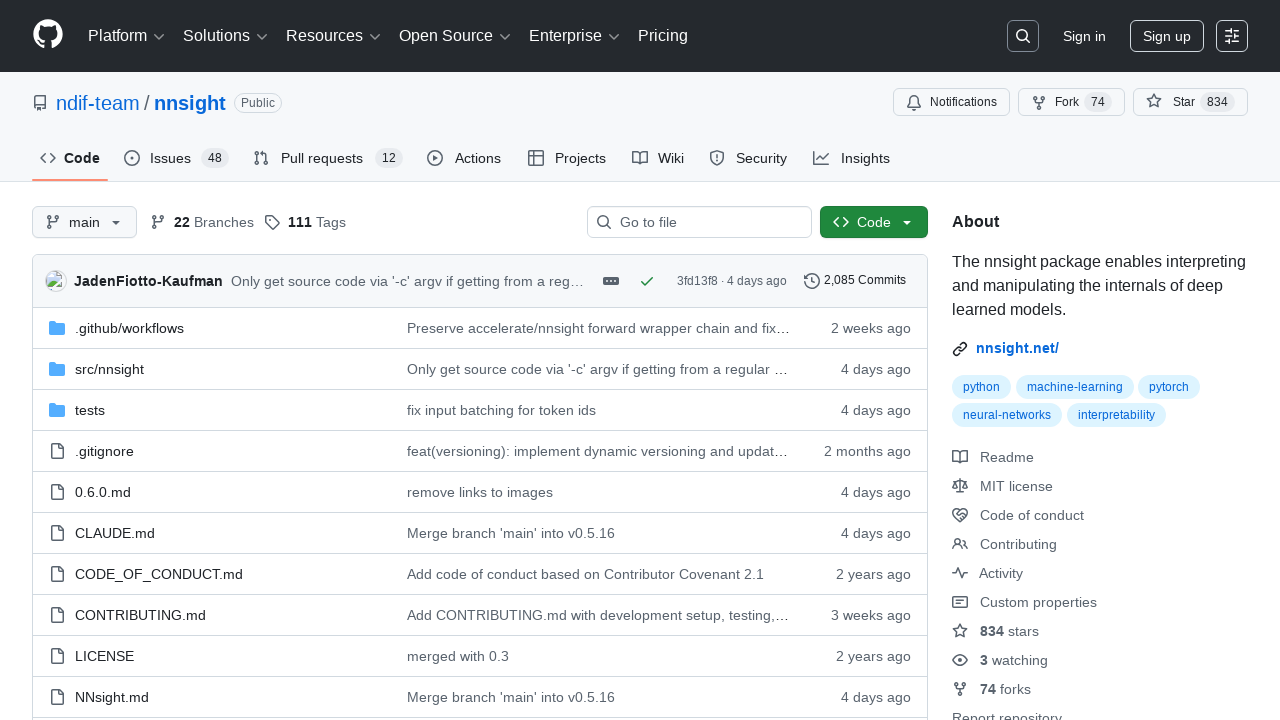

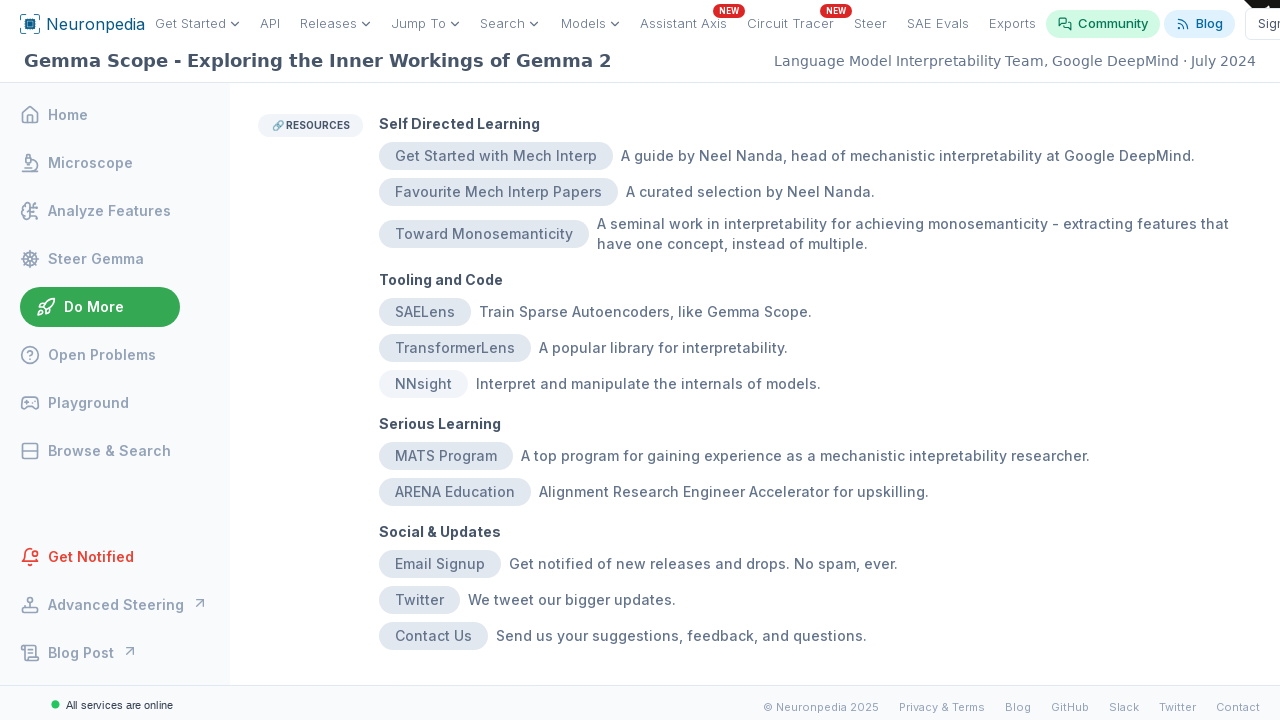